Tests adding multiple items to the todo list and verifies the count

Starting URL: https://todomvc.com/examples/react/dist/

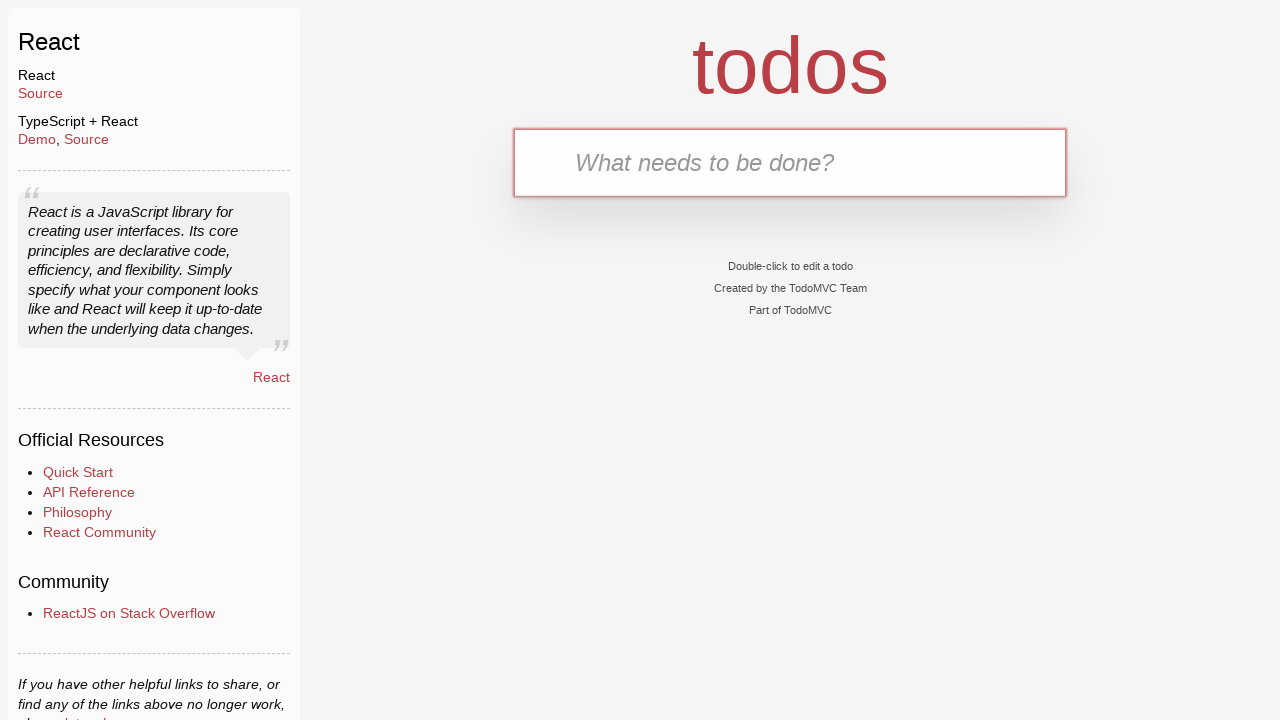

Filled input field with 'Buy Sweets' on .new-todo
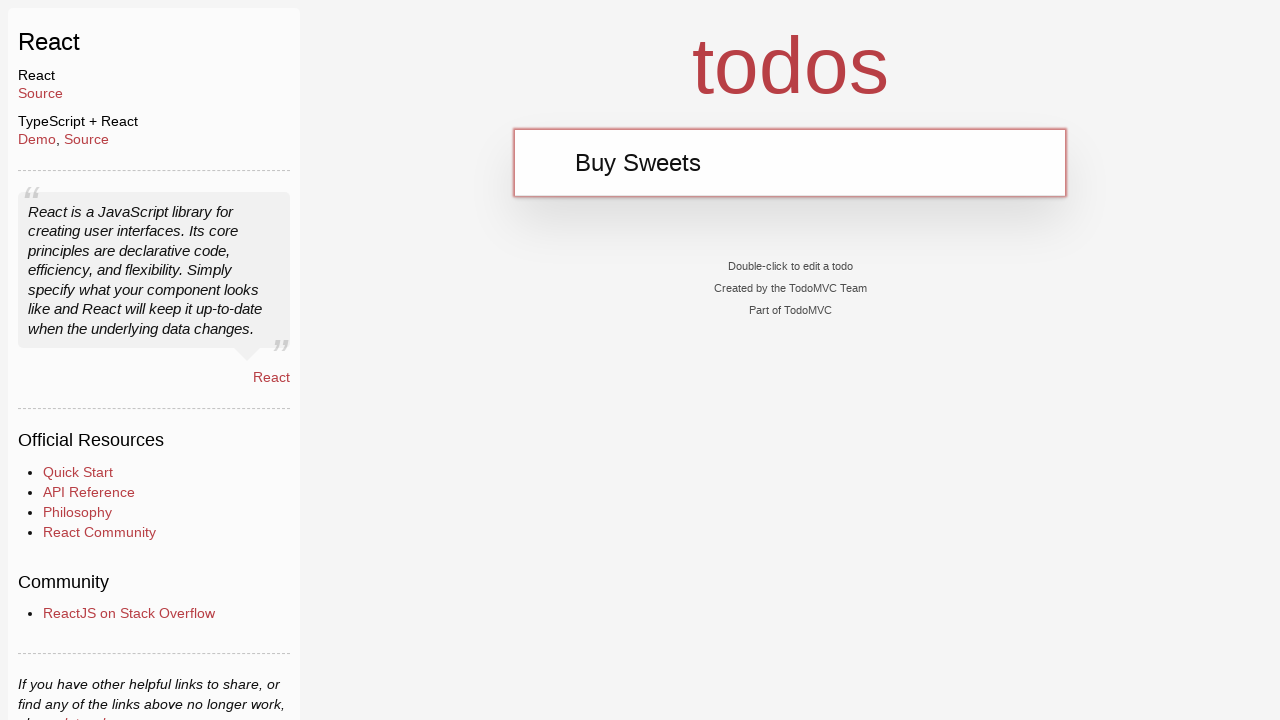

Pressed Enter to add 'Buy Sweets' to todo list on .new-todo
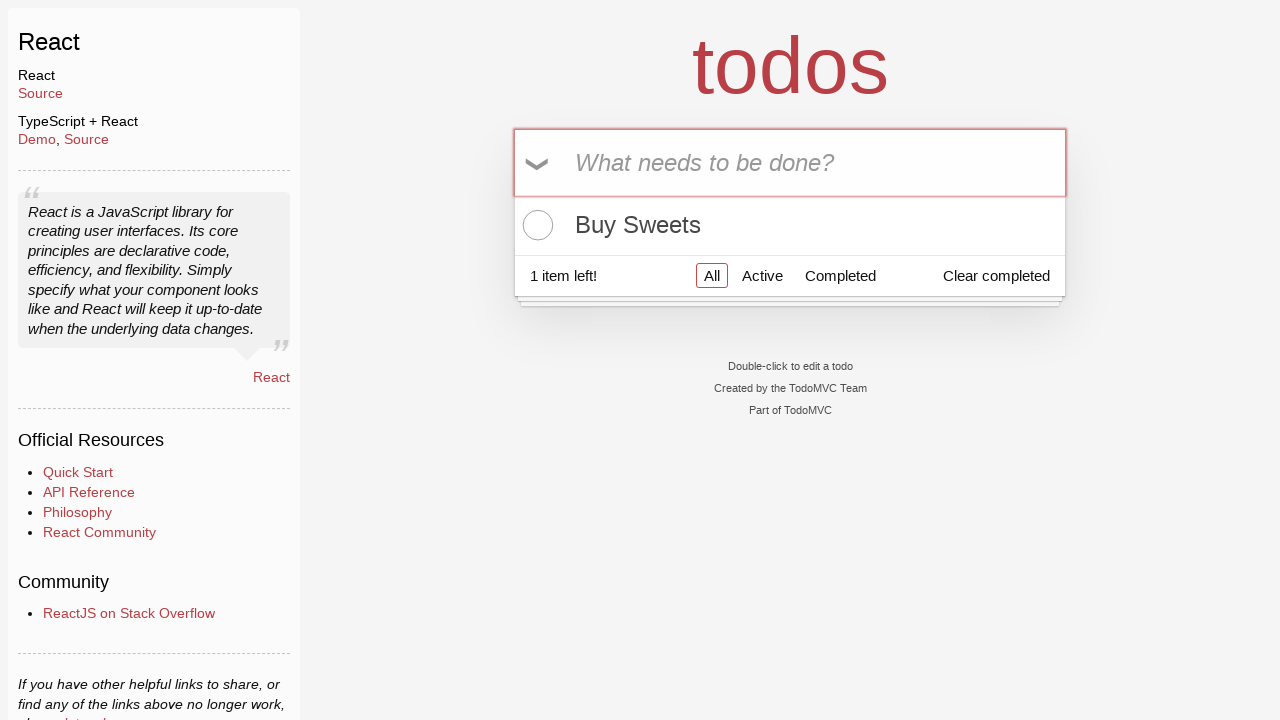

Filled input field with 'Walk the dog' on .new-todo
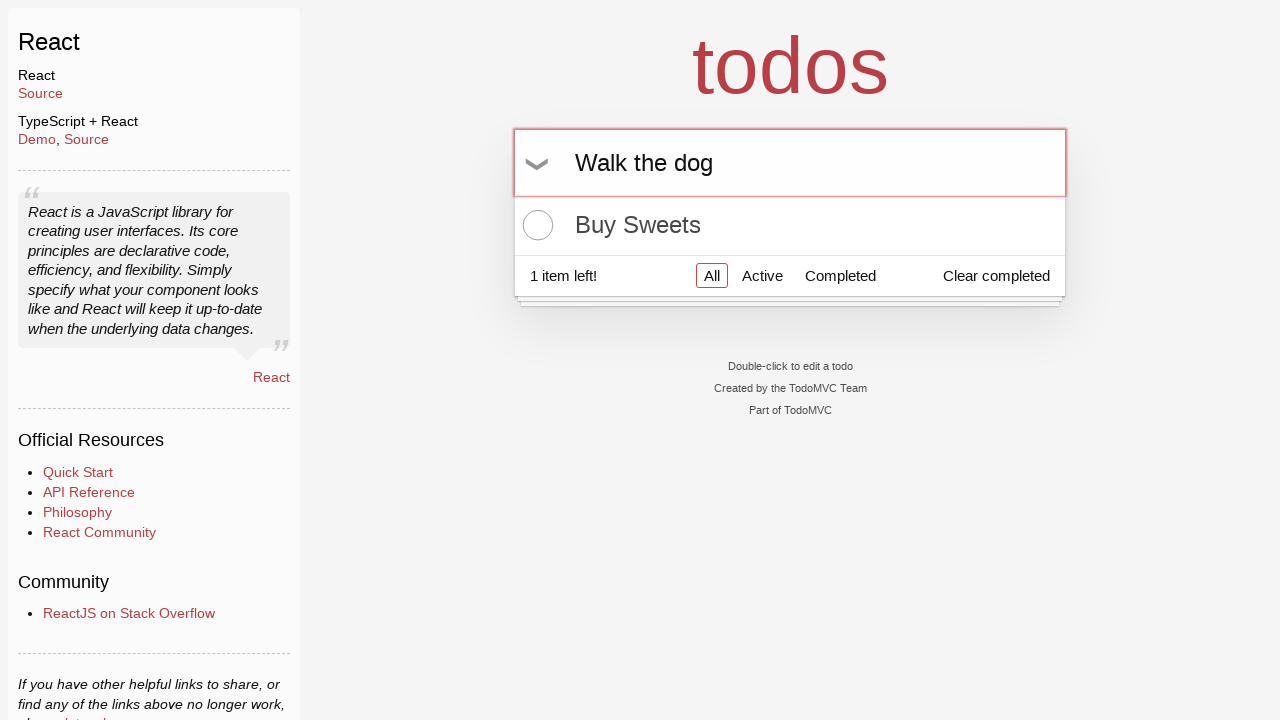

Pressed Enter to add 'Walk the dog' to todo list on .new-todo
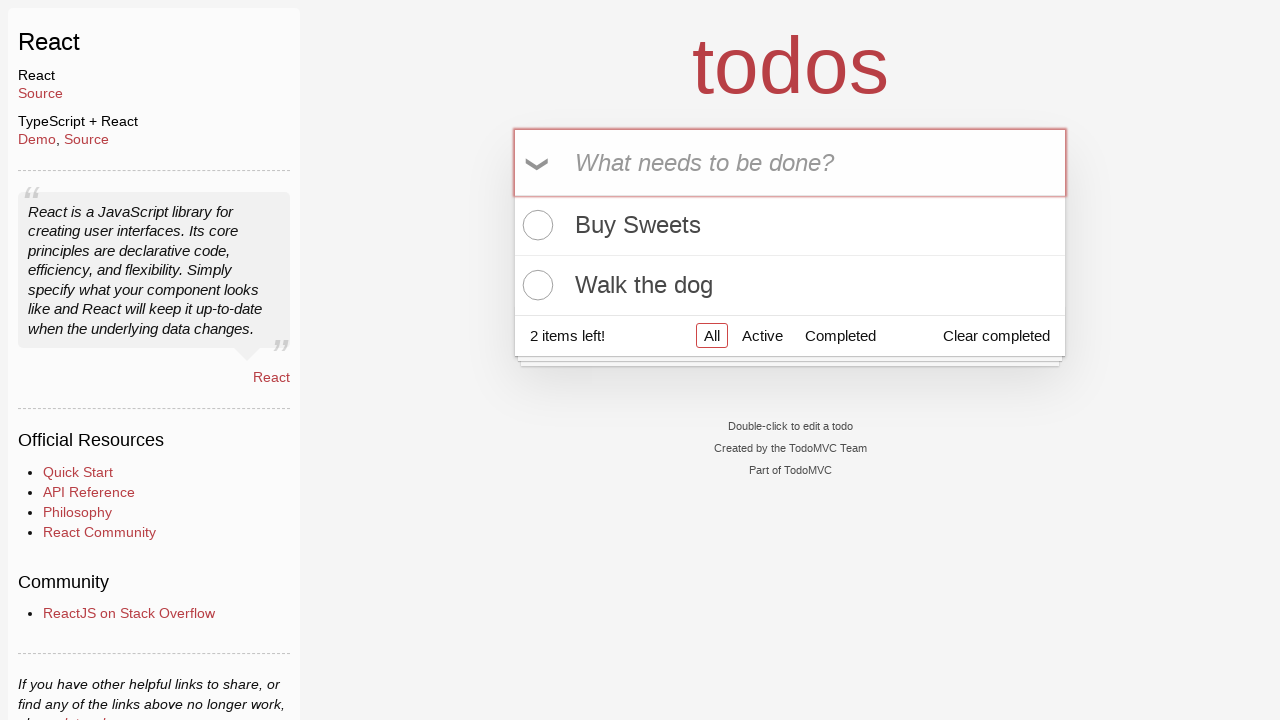

Filled input field with 'Talk to Gary' on .new-todo
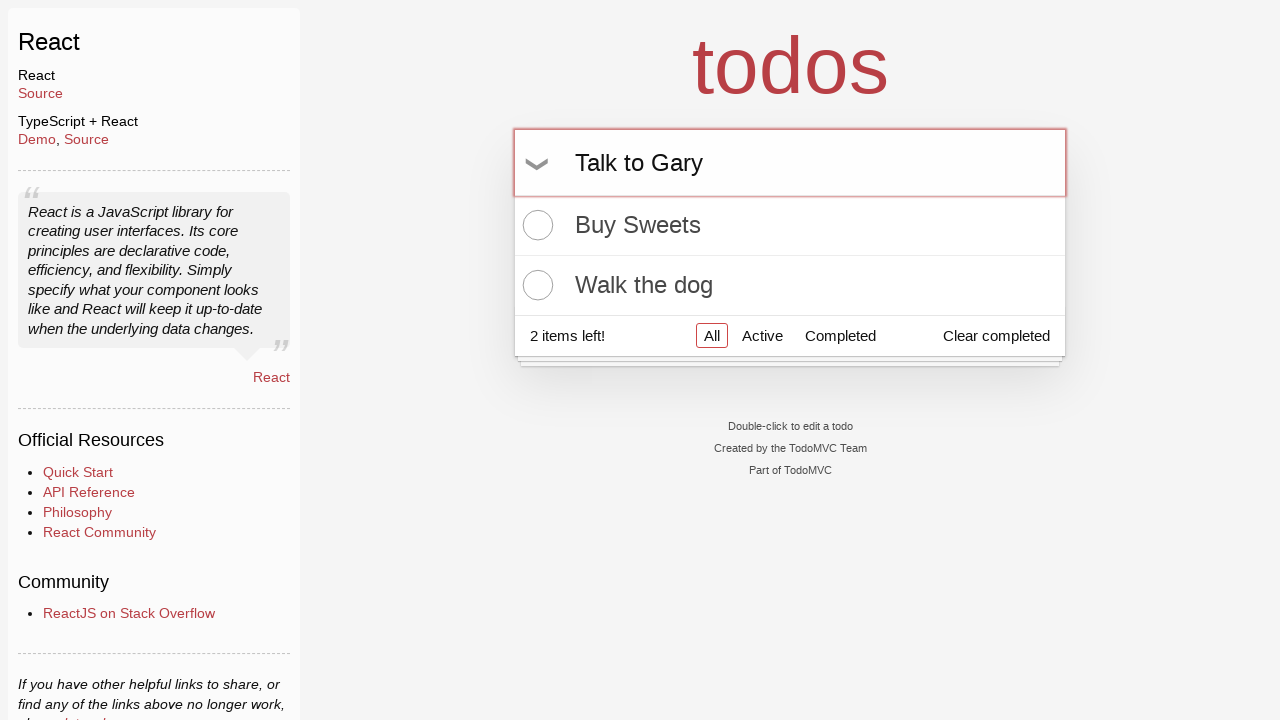

Pressed Enter to add 'Talk to Gary' to todo list on .new-todo
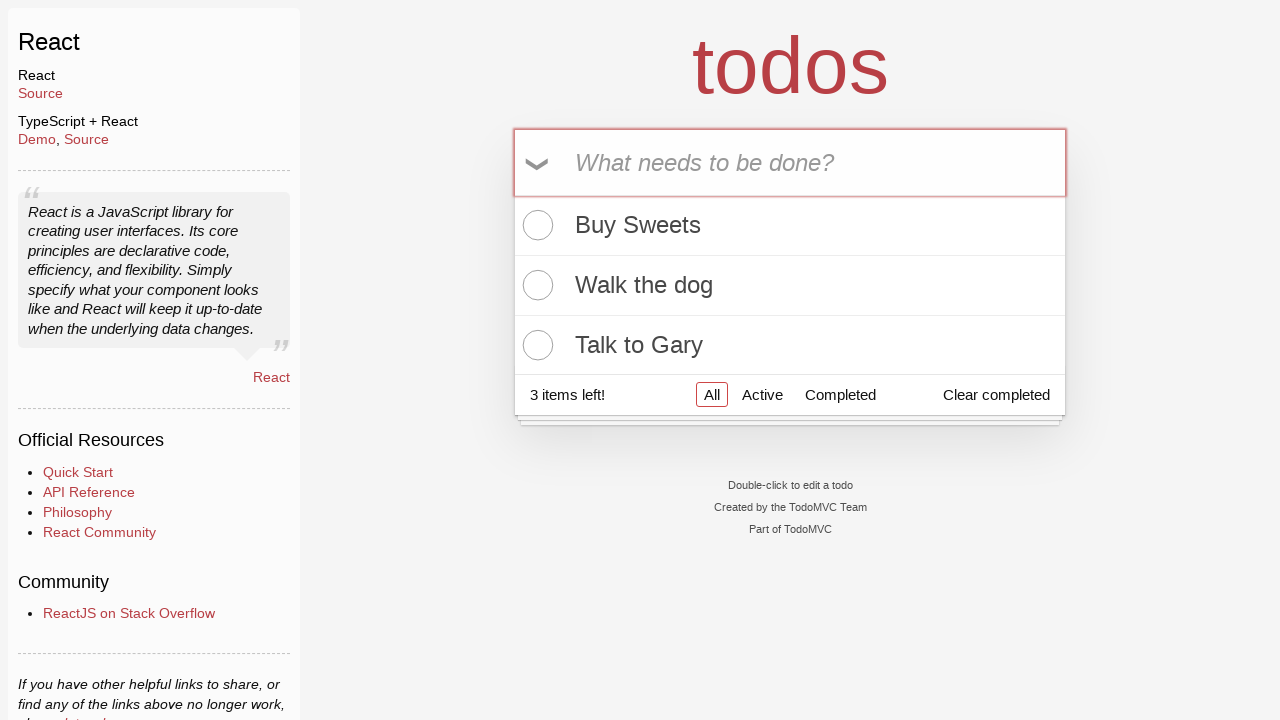

Filled input field with 'Return Next items' on .new-todo
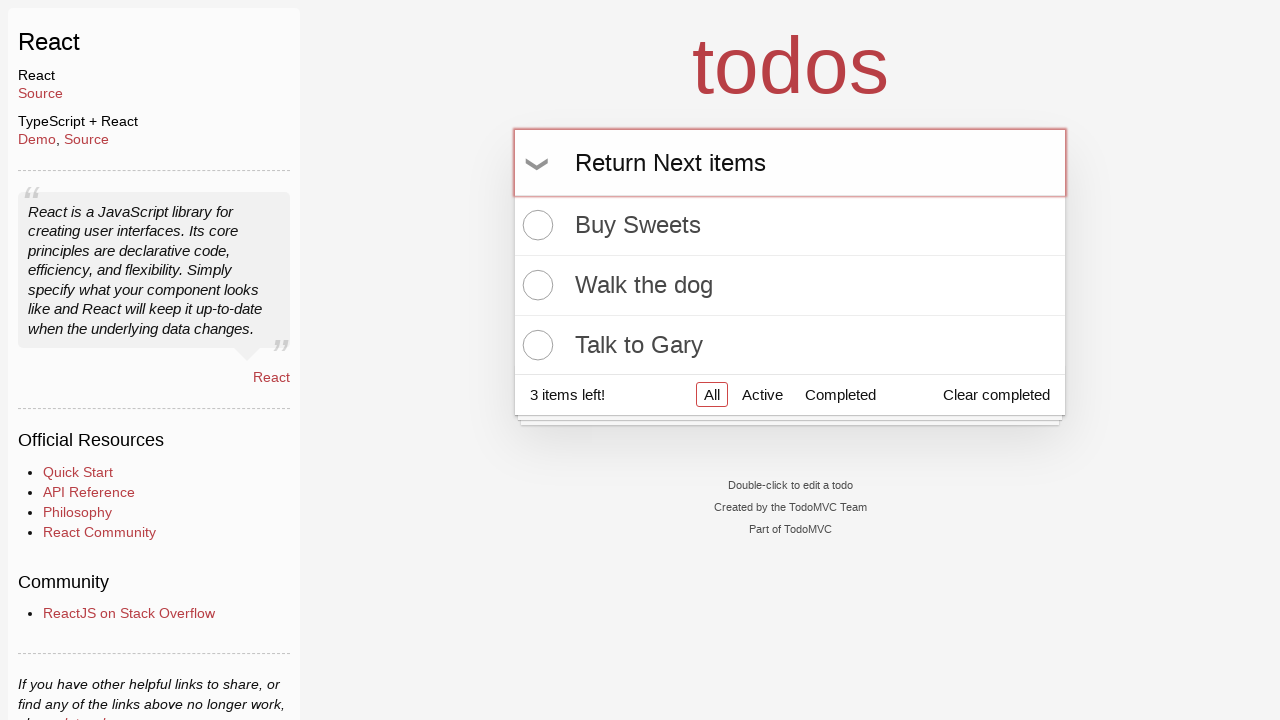

Pressed Enter to add 'Return Next items' to todo list on .new-todo
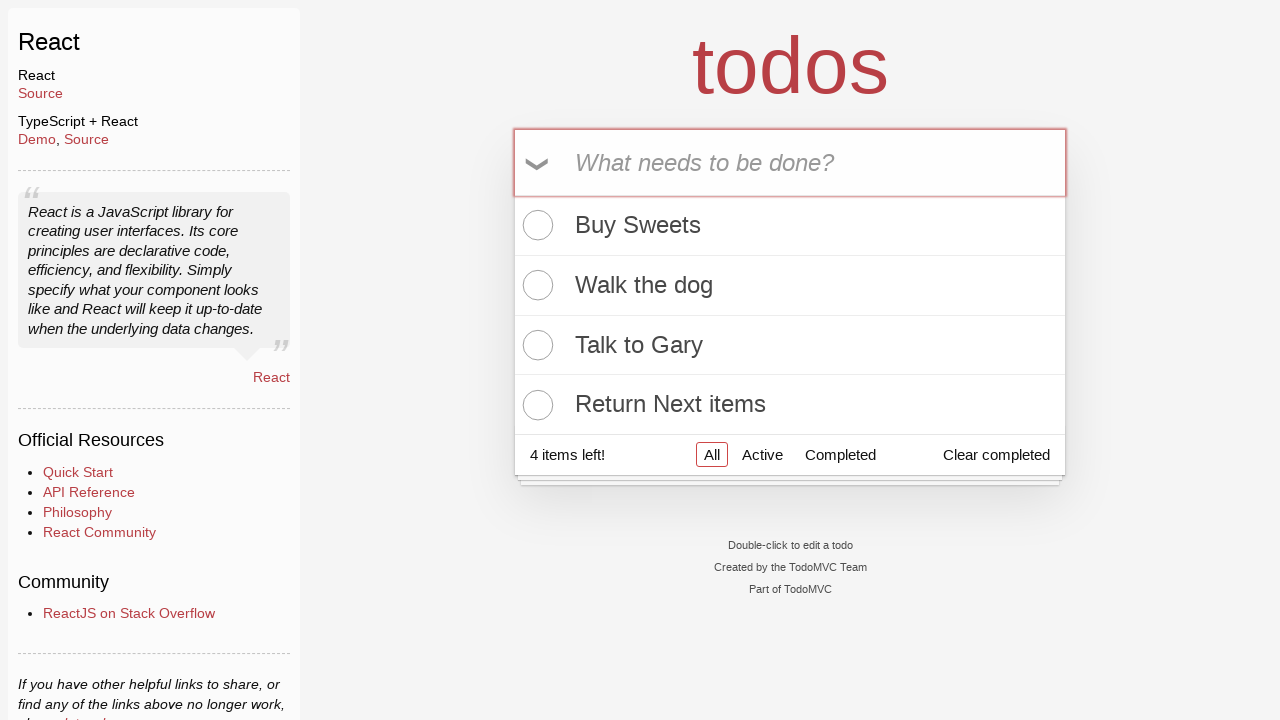

Filled input field with 'Read a book' on .new-todo
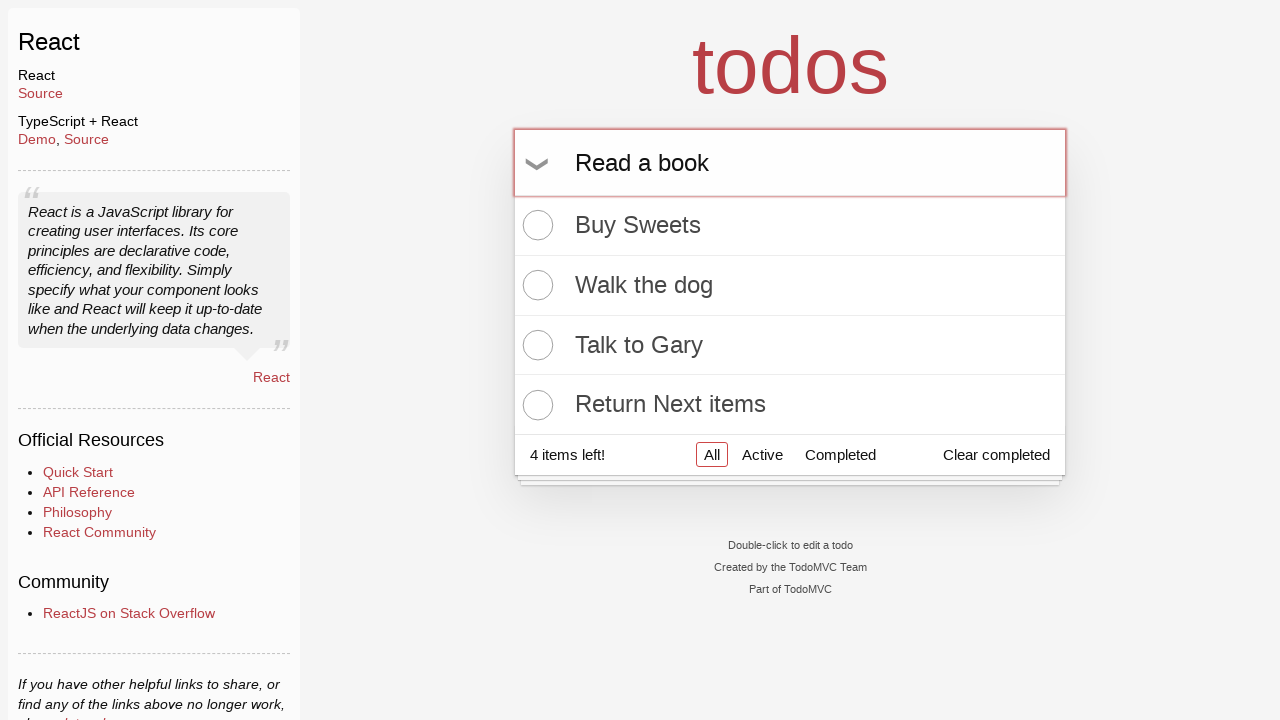

Pressed Enter to add 'Read a book' to todo list on .new-todo
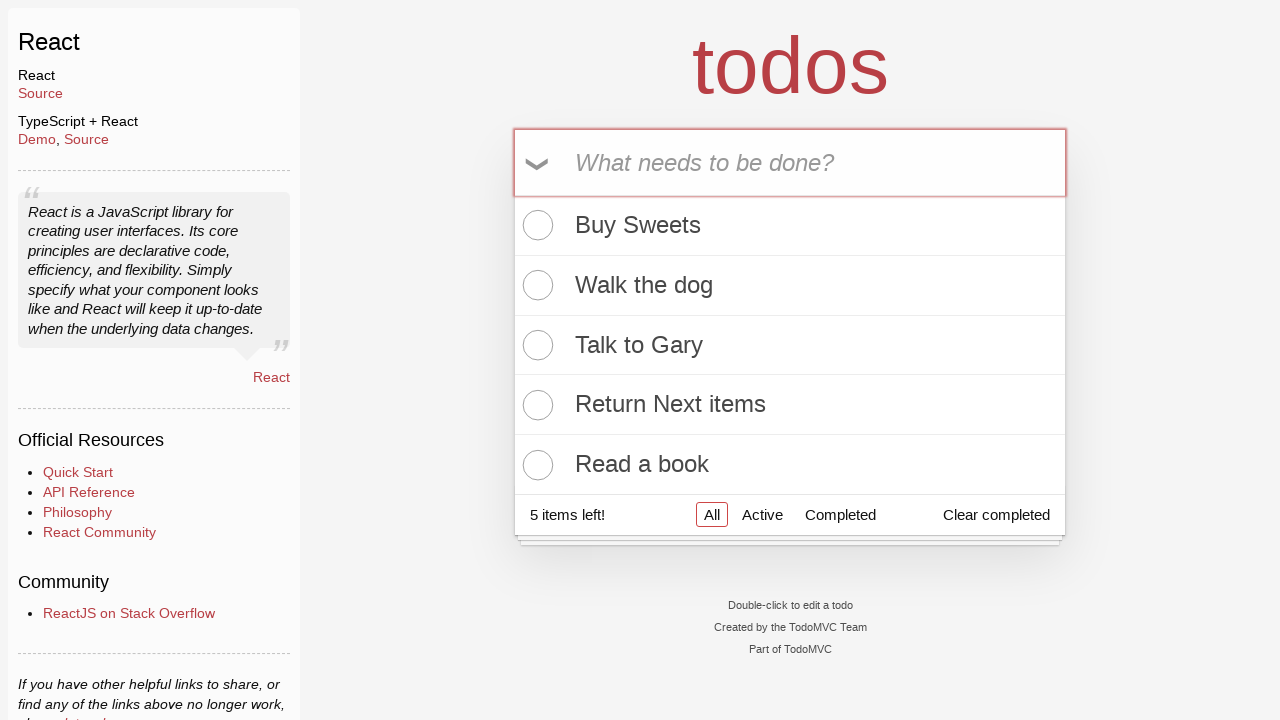

Verified all 5 todo items have been added to the list
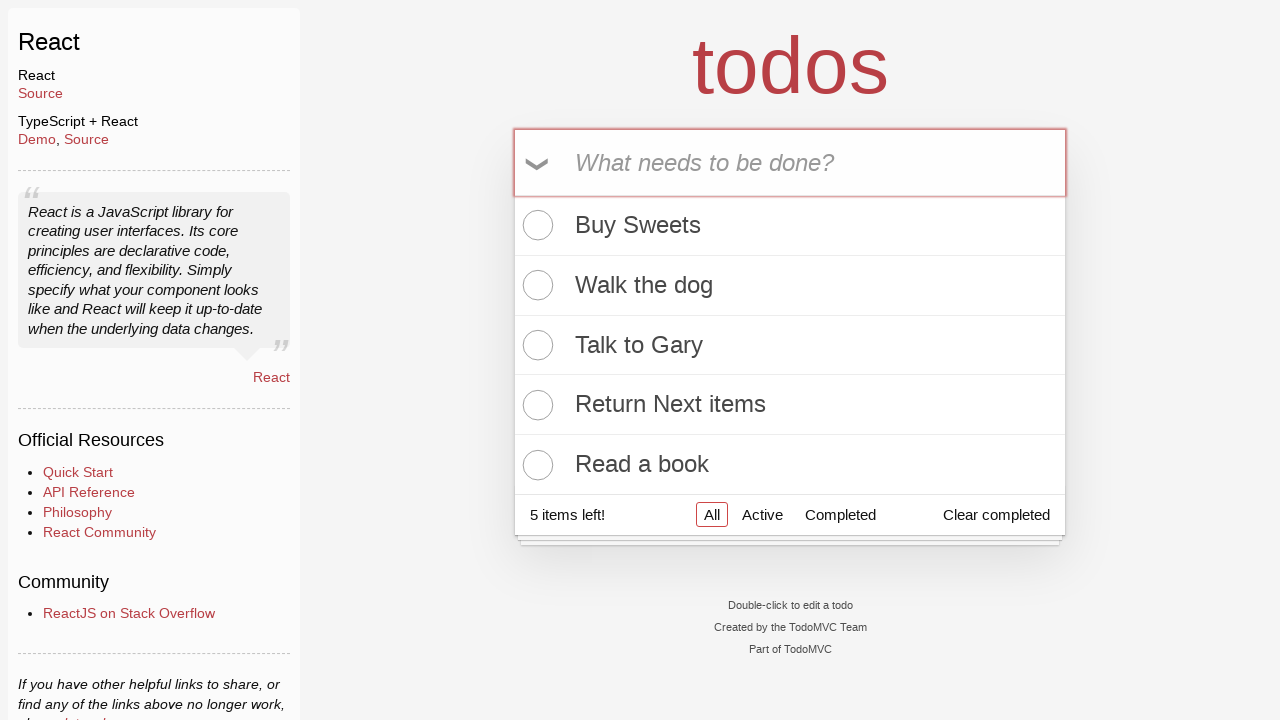

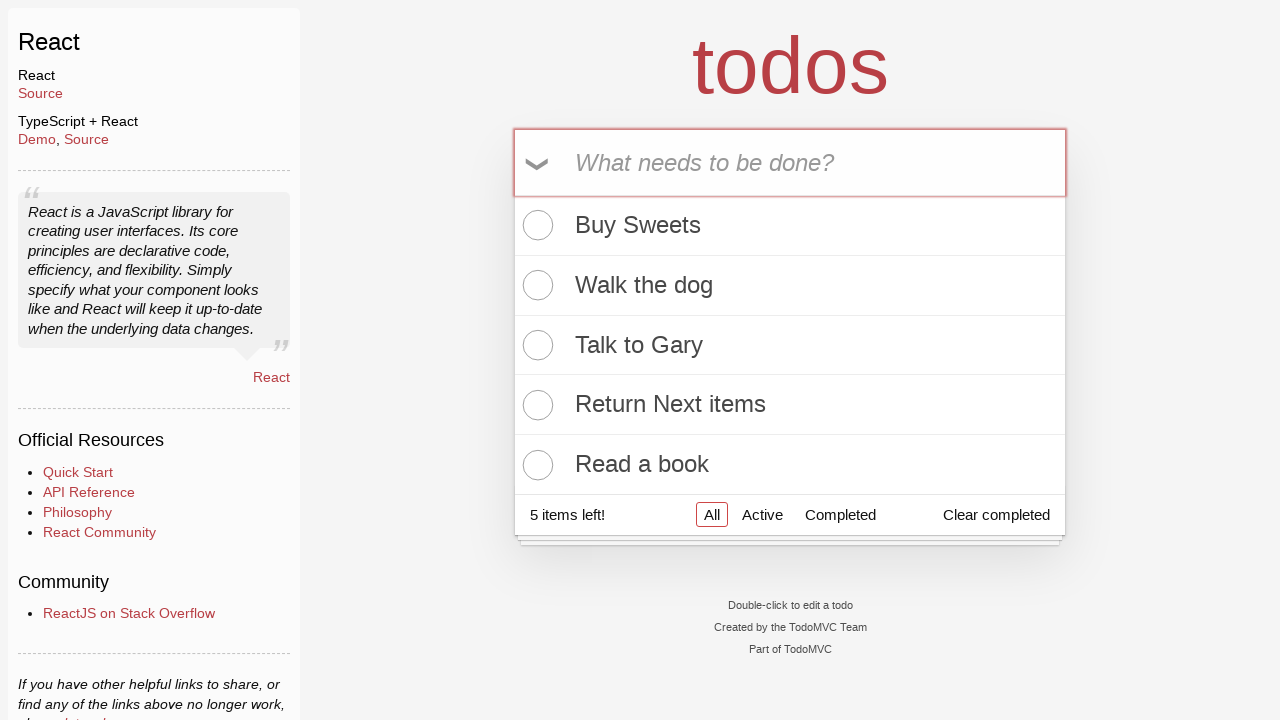